Tests table sorting using semantic class selectors on the second table by clicking the Dues column header

Starting URL: http://the-internet.herokuapp.com/tables

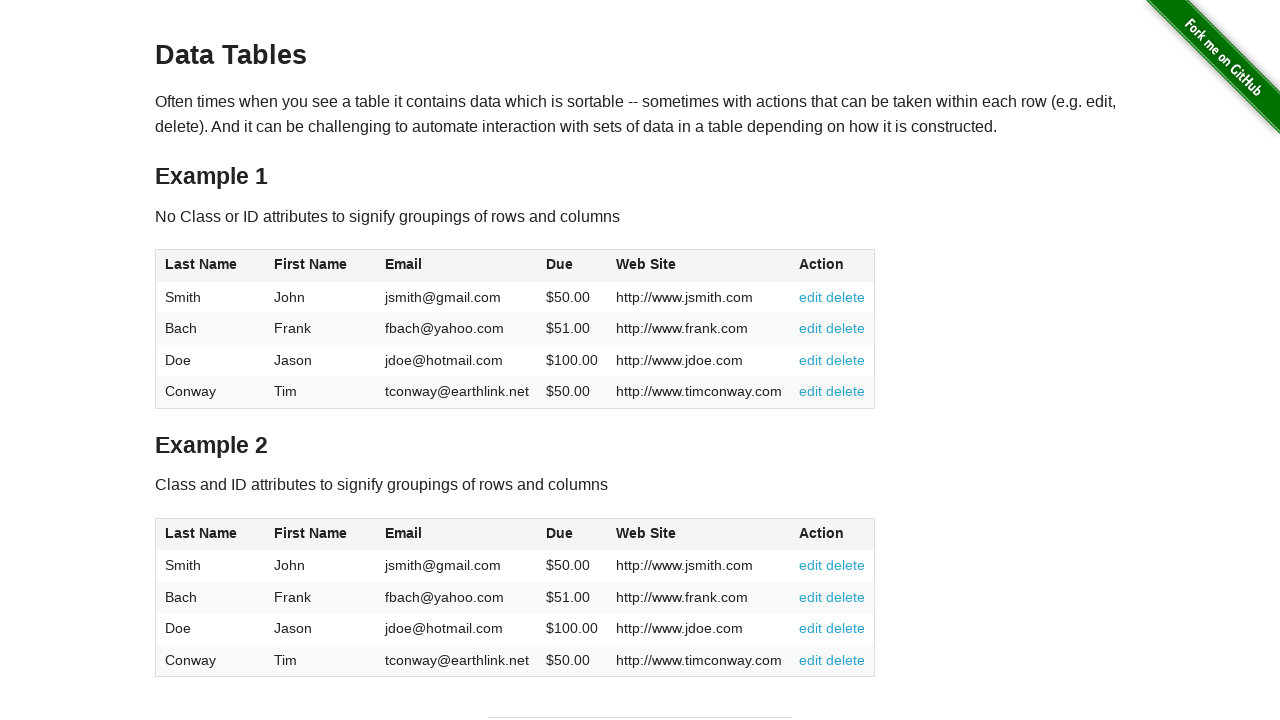

Clicked the Dues column header in the second table using semantic class selector at (560, 533) on #table2 thead .dues
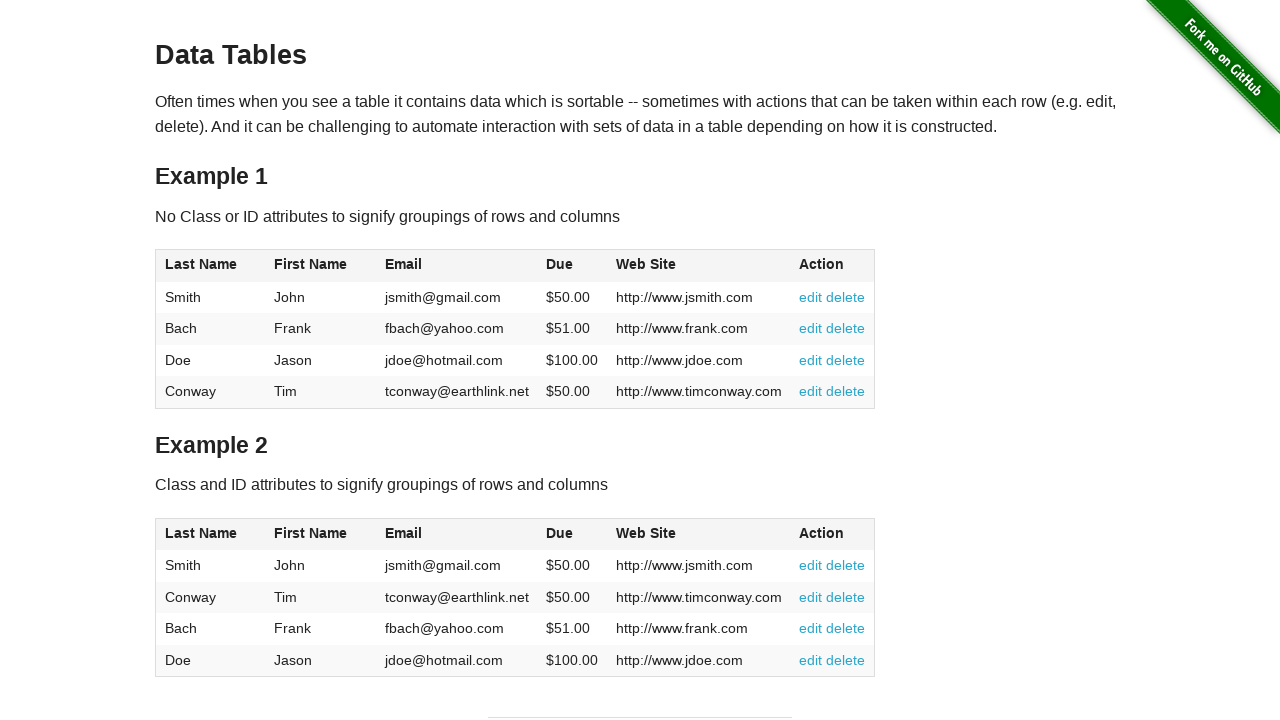

Table sorted and loaded after clicking Dues column header
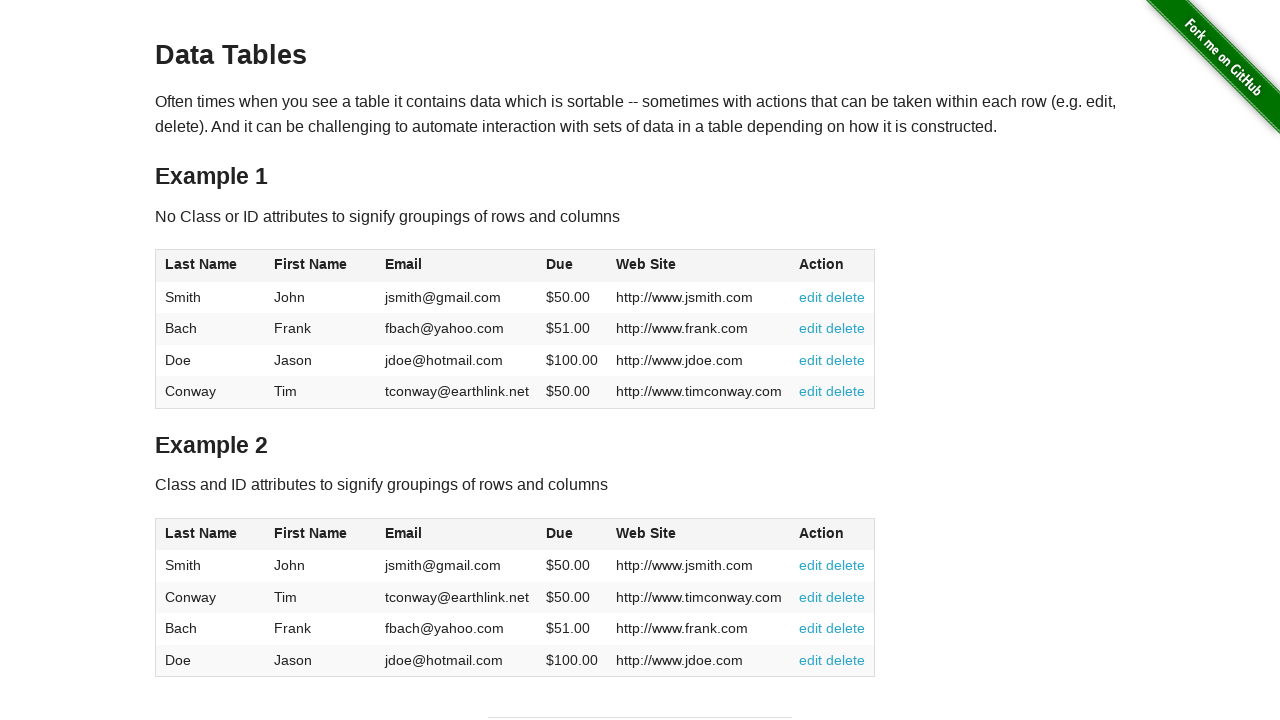

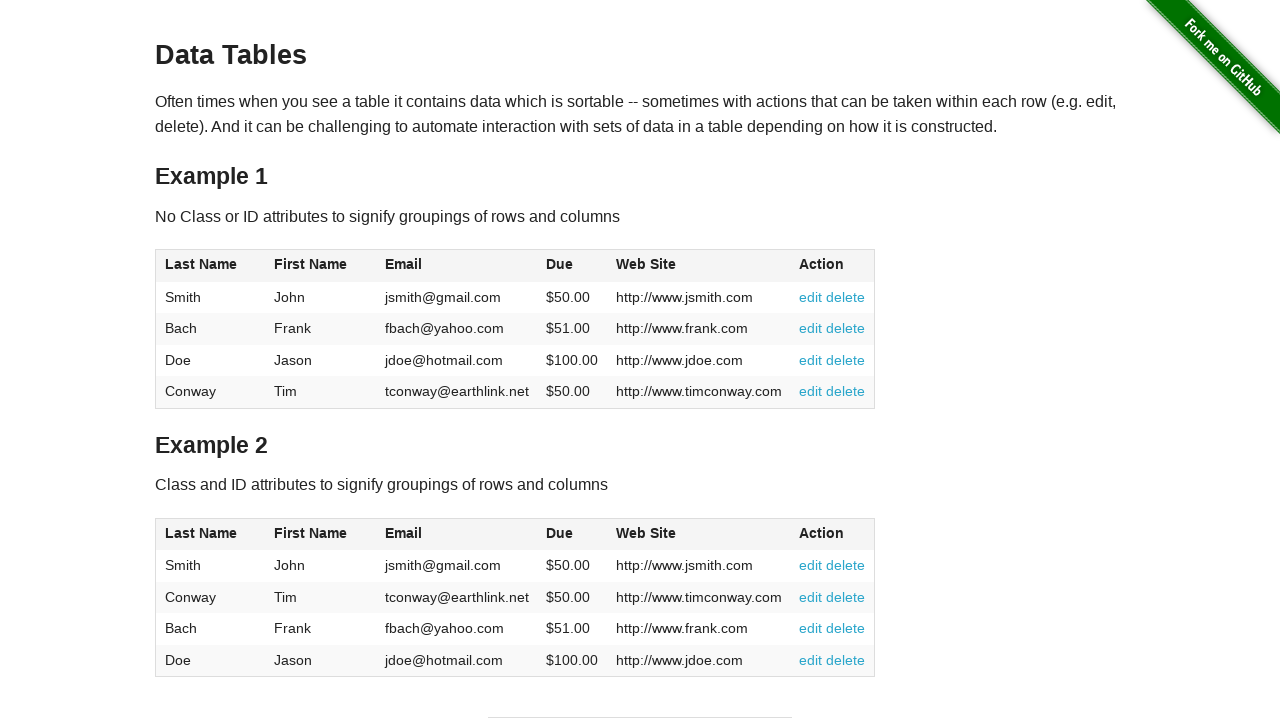